Tests various UI element interactions on a practice automation page including radio buttons, dropdowns, checkboxes (check/uncheck), and clicking on a blinking text link, then extracts text content from an element.

Starting URL: https://rahulshettyacademy.com/AutomationPractice/

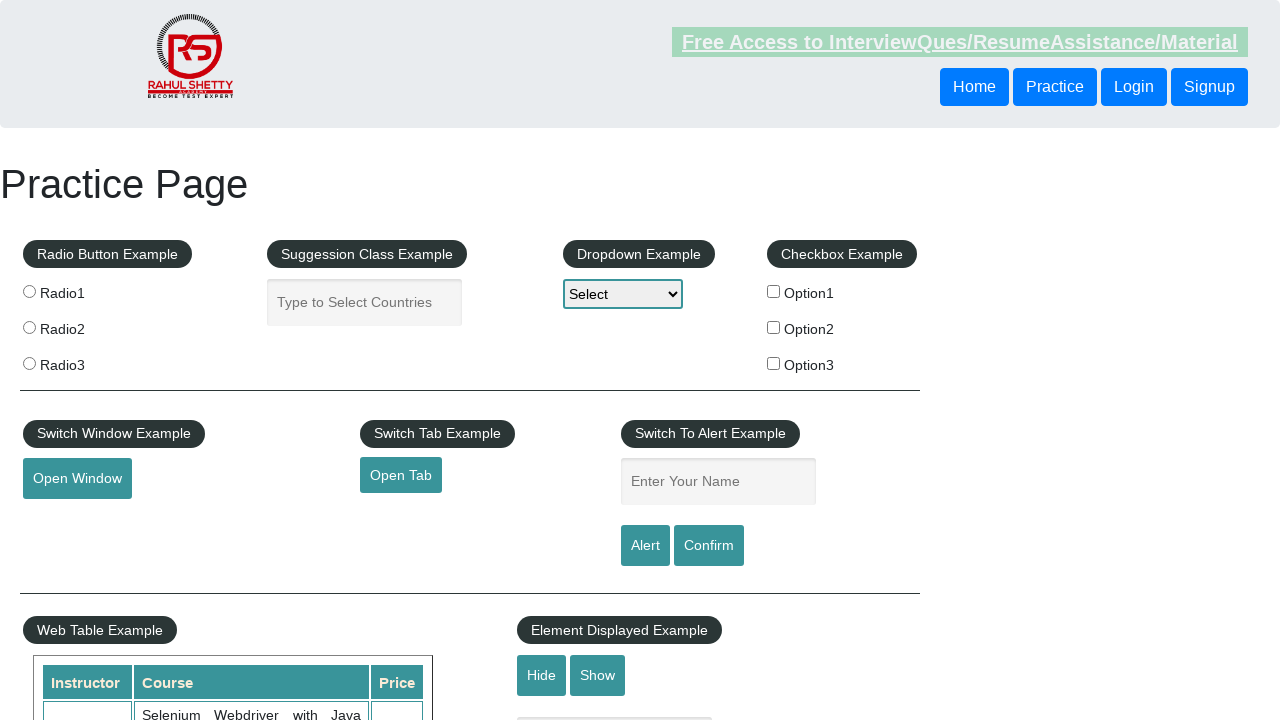

Clicked the first radio button at (29, 291) on .radioButton >> nth=0
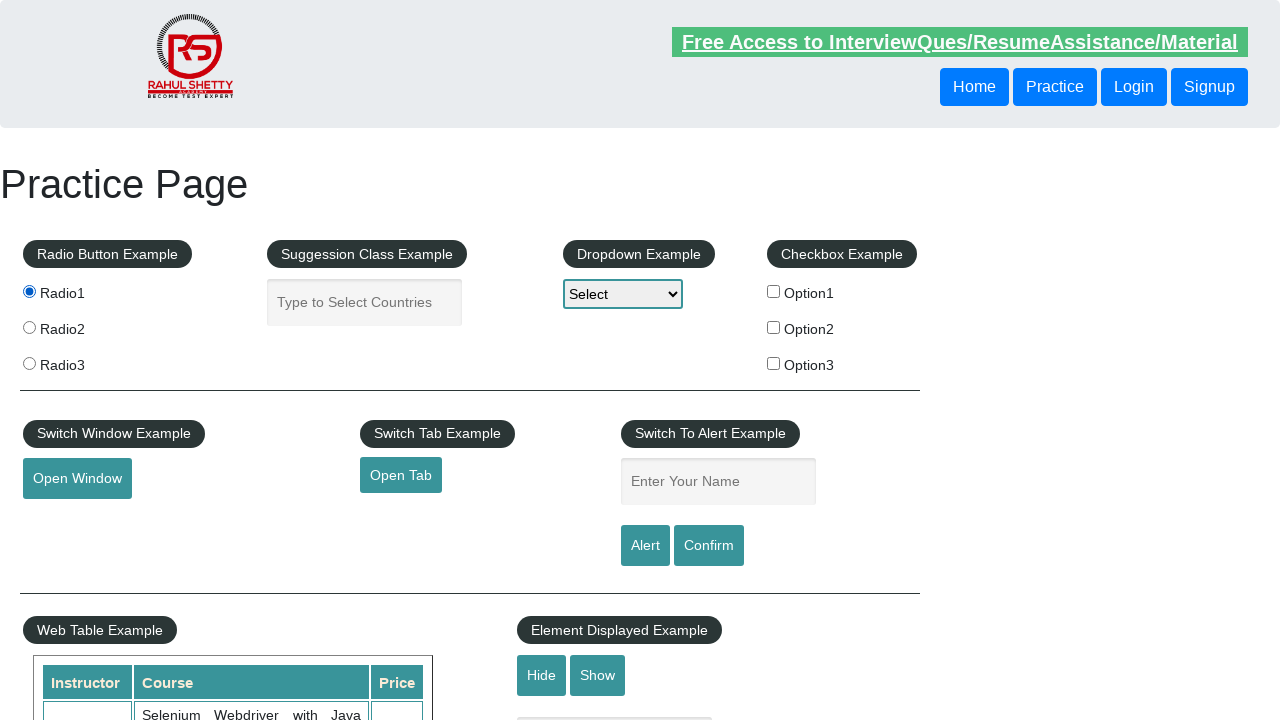

Selected Option2 from dropdown on #dropdown-class-example
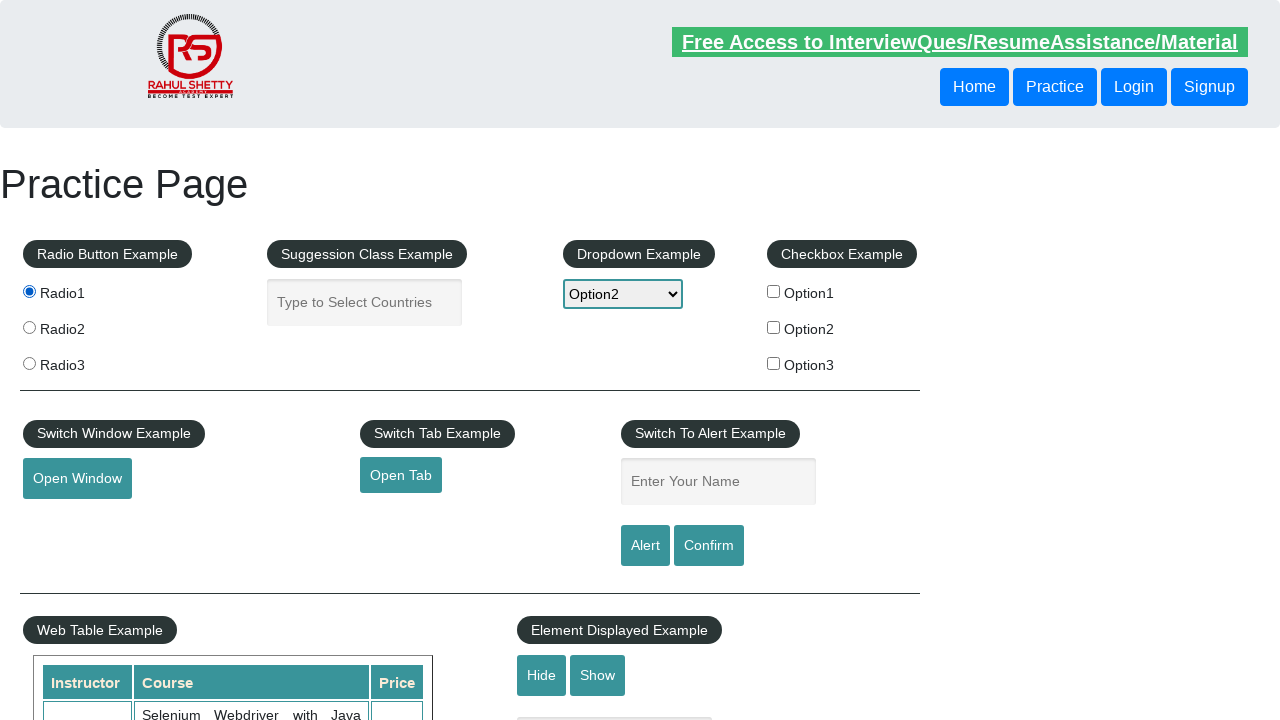

Clicked checkbox to check it at (774, 291) on #checkBoxOption1
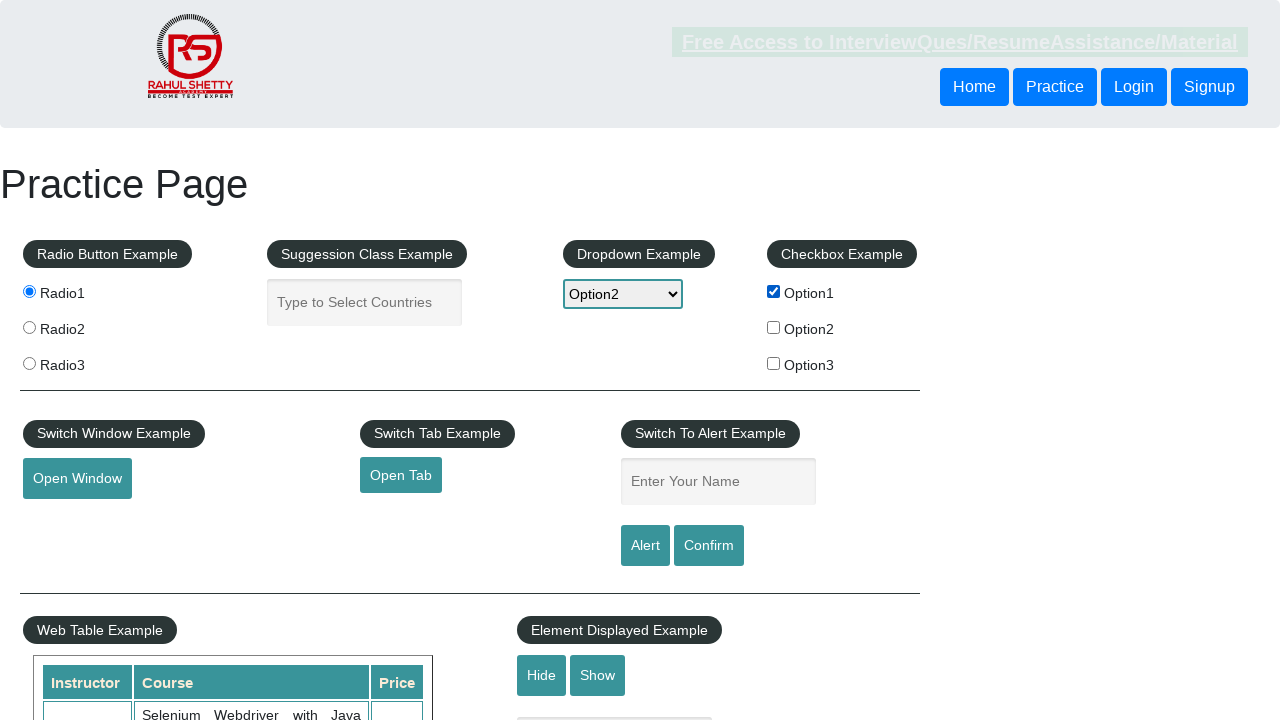

Verified checkbox is checked
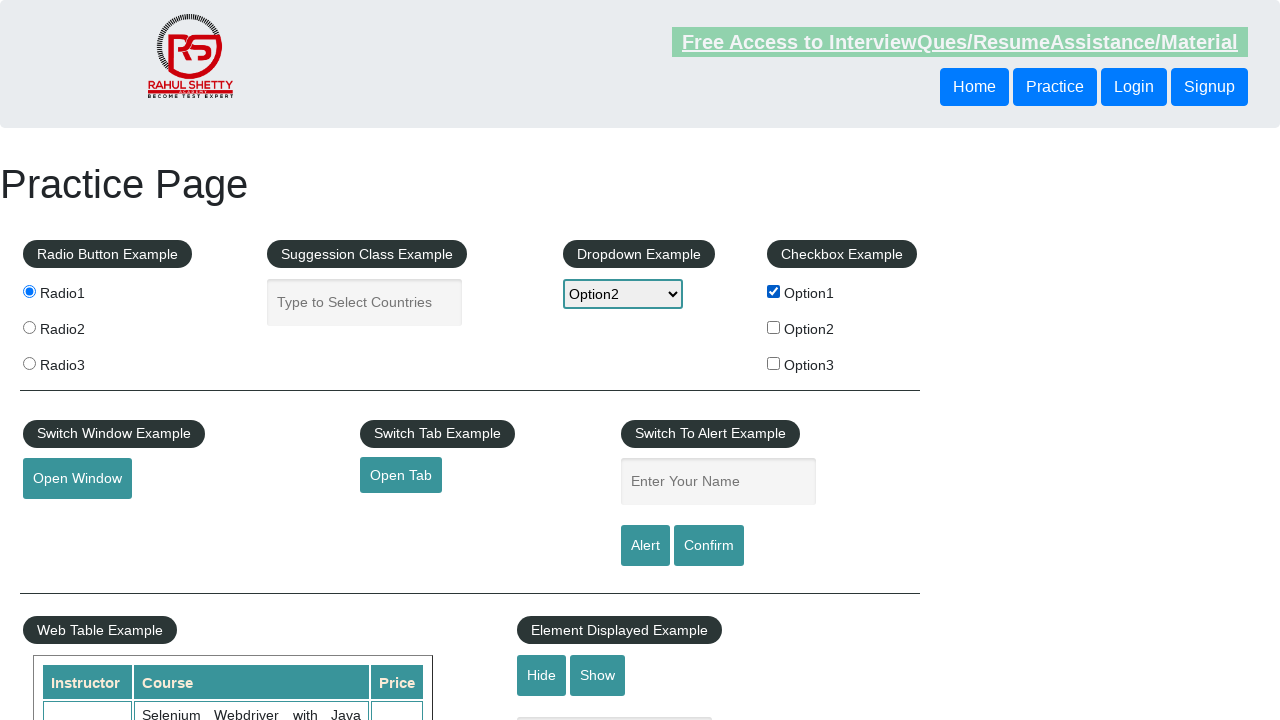

Unchecked the checkbox at (774, 291) on #checkBoxOption1
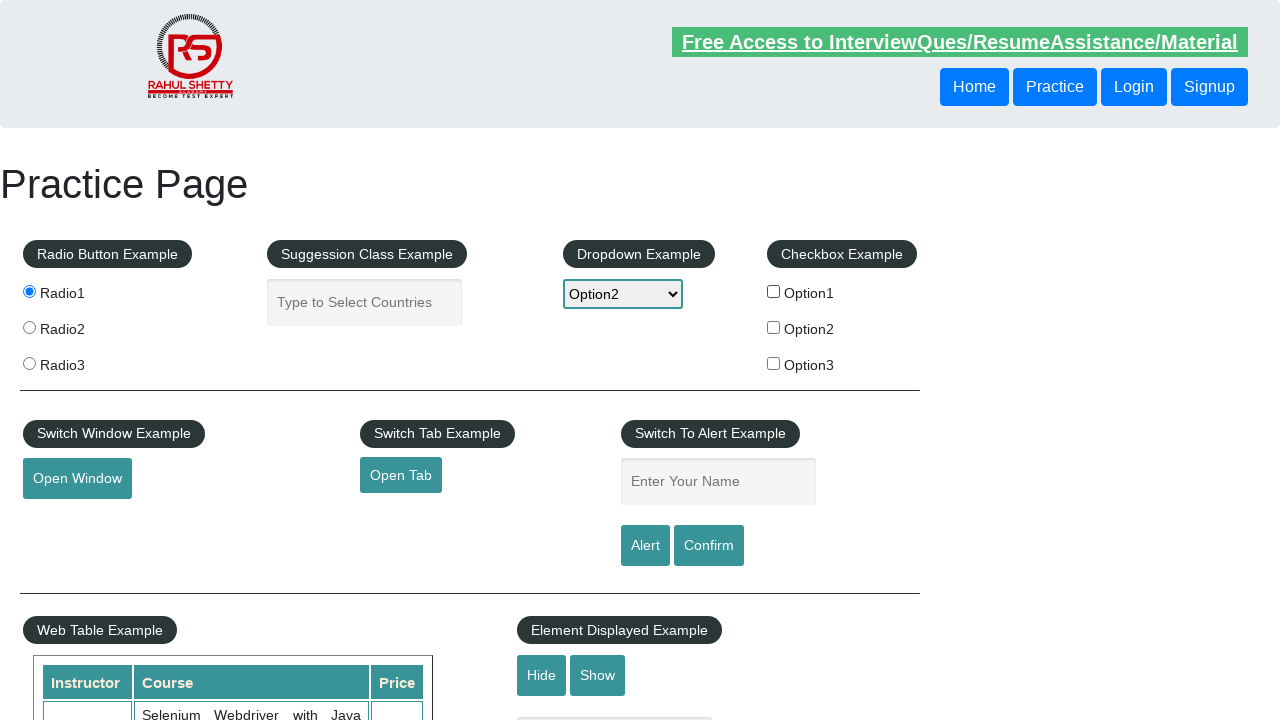

Verified checkbox is unchecked
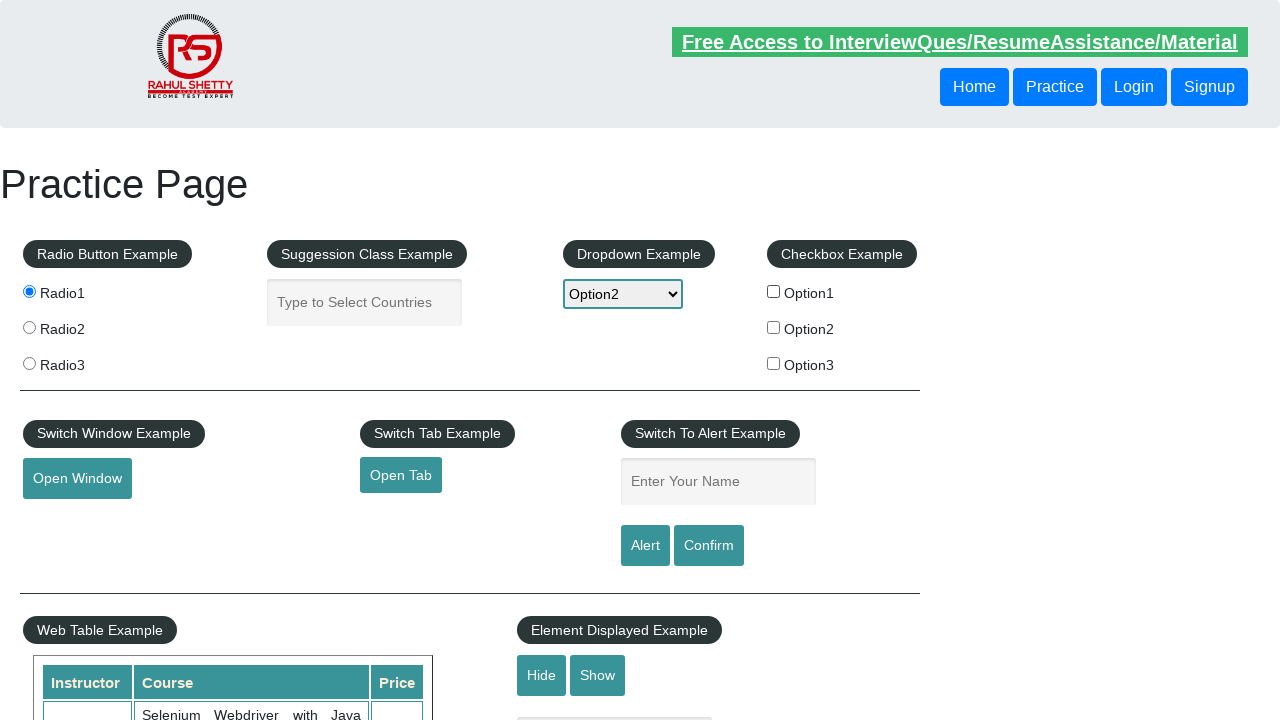

Clicked the blinking documents request link at (960, 42) on [href*='documents-request']
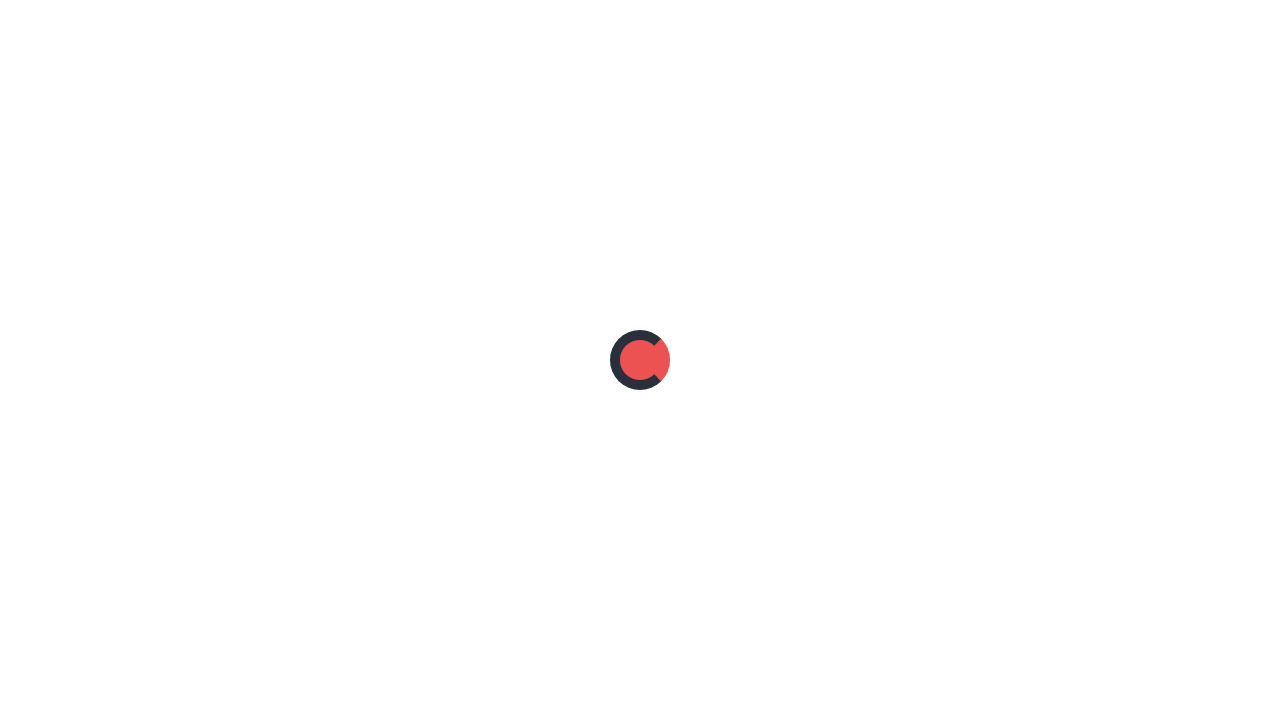

Red element loaded and became visible
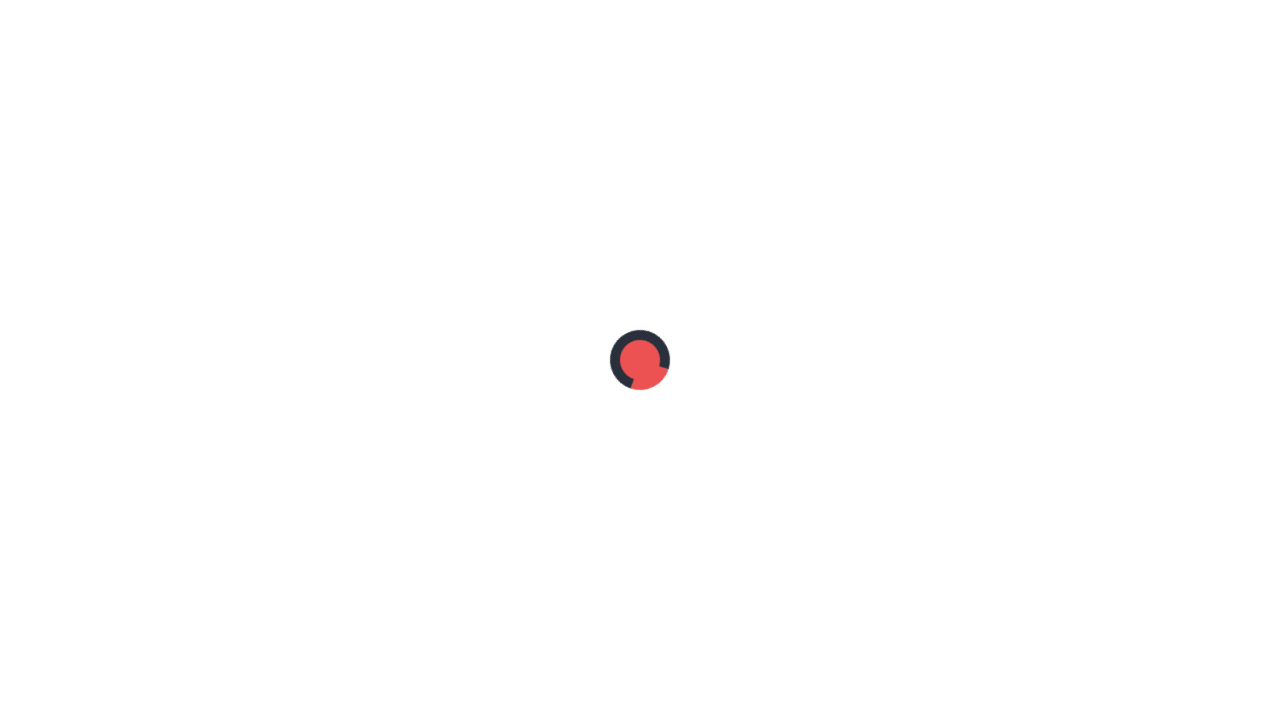

Extracted text content from red element: Please email us at mentor@rahulshettyacademy.com with below template to receive response 
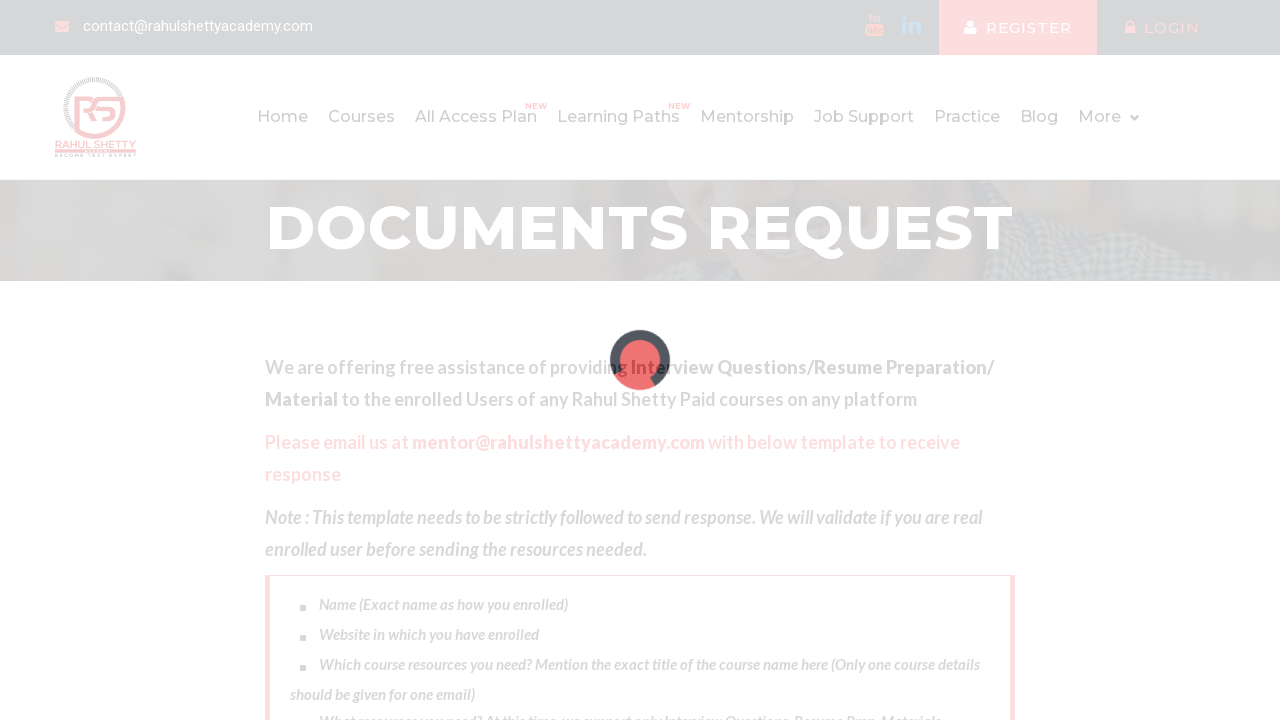

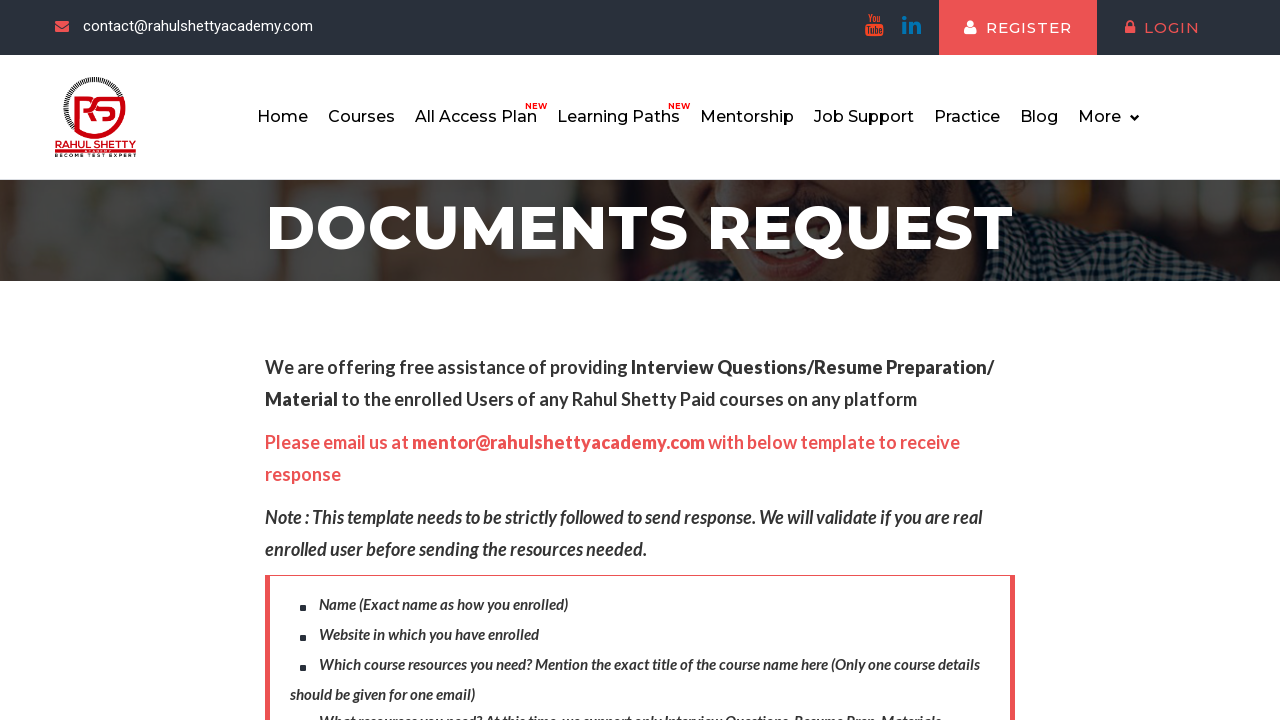